Tests selecting an option from a dropdown menu

Starting URL: http://the-internet.herokuapp.com/dropdown

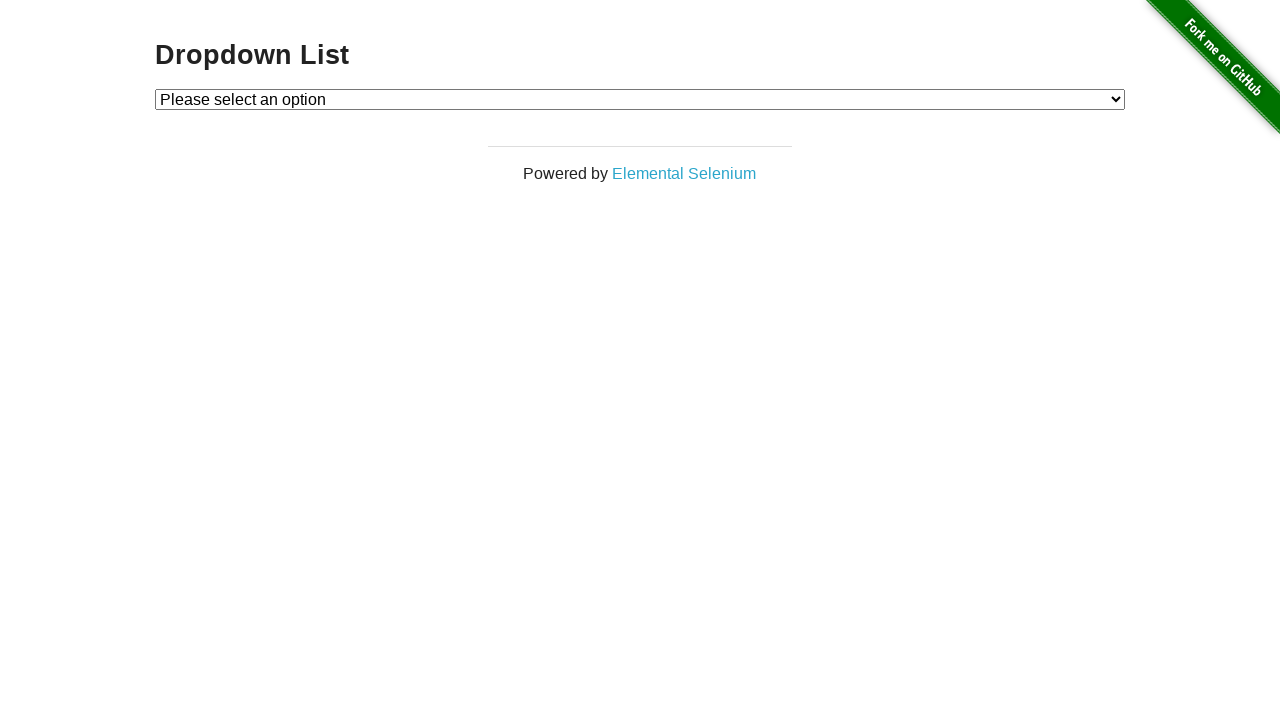

Navigated to dropdown page
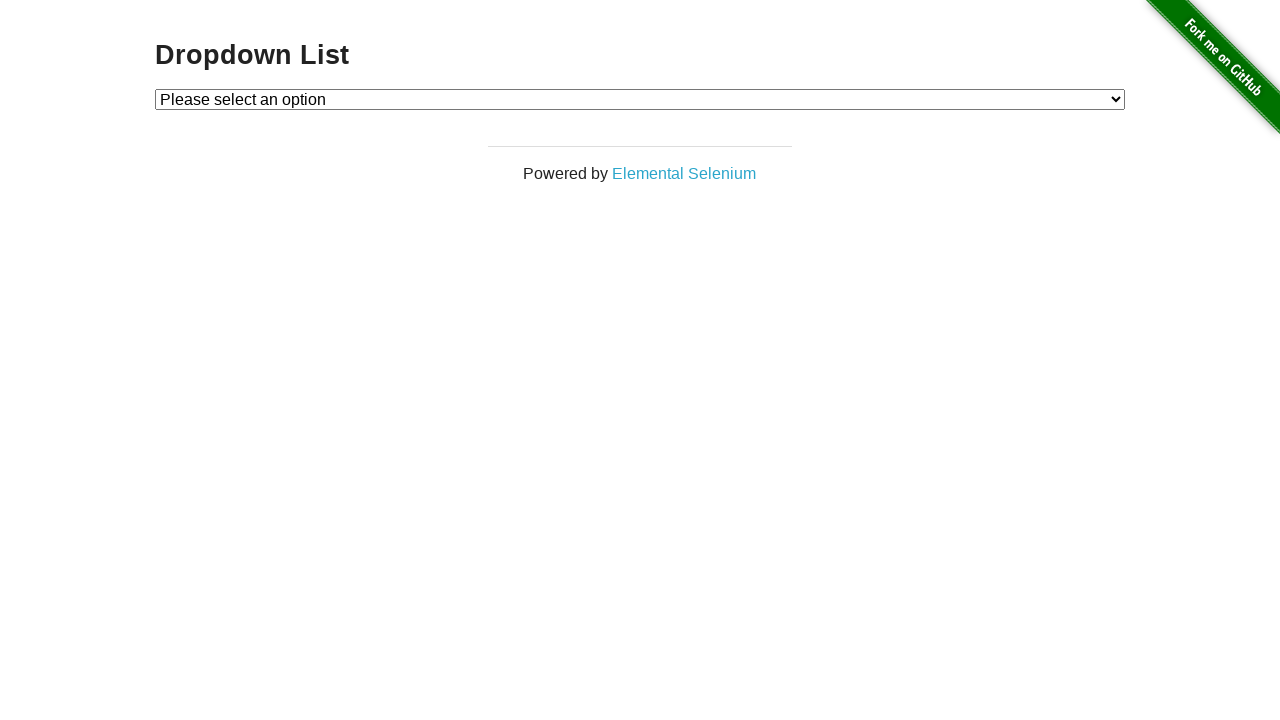

Selected 'Option 2' from dropdown menu on #dropdown
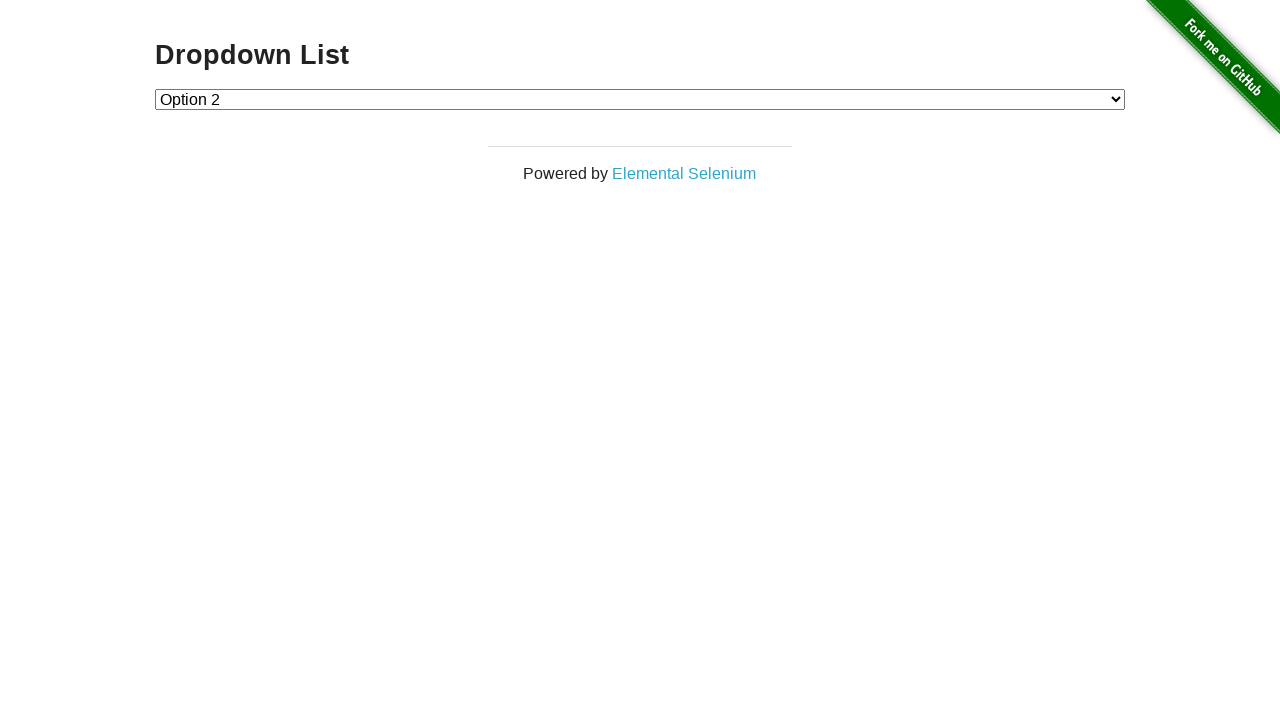

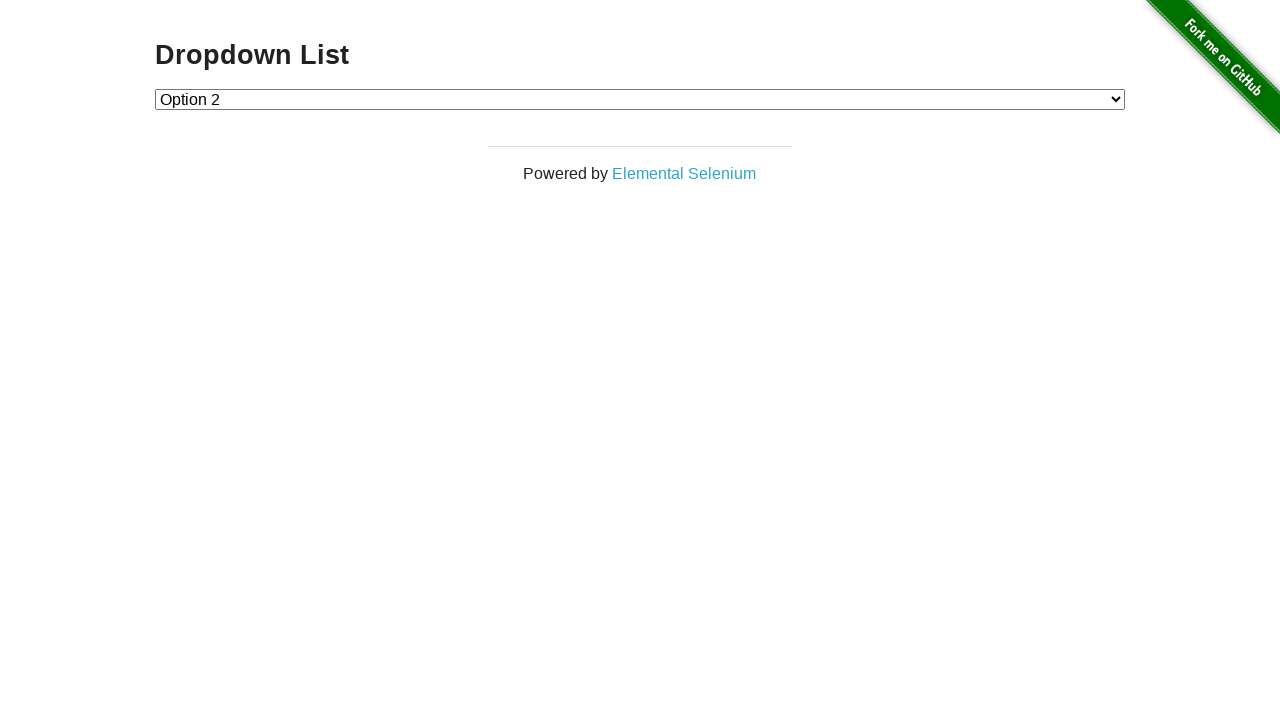